Tests clicking a timer alert button, waiting for the delayed alert to appear, and accepting it

Starting URL: https://demoqa.com/alerts

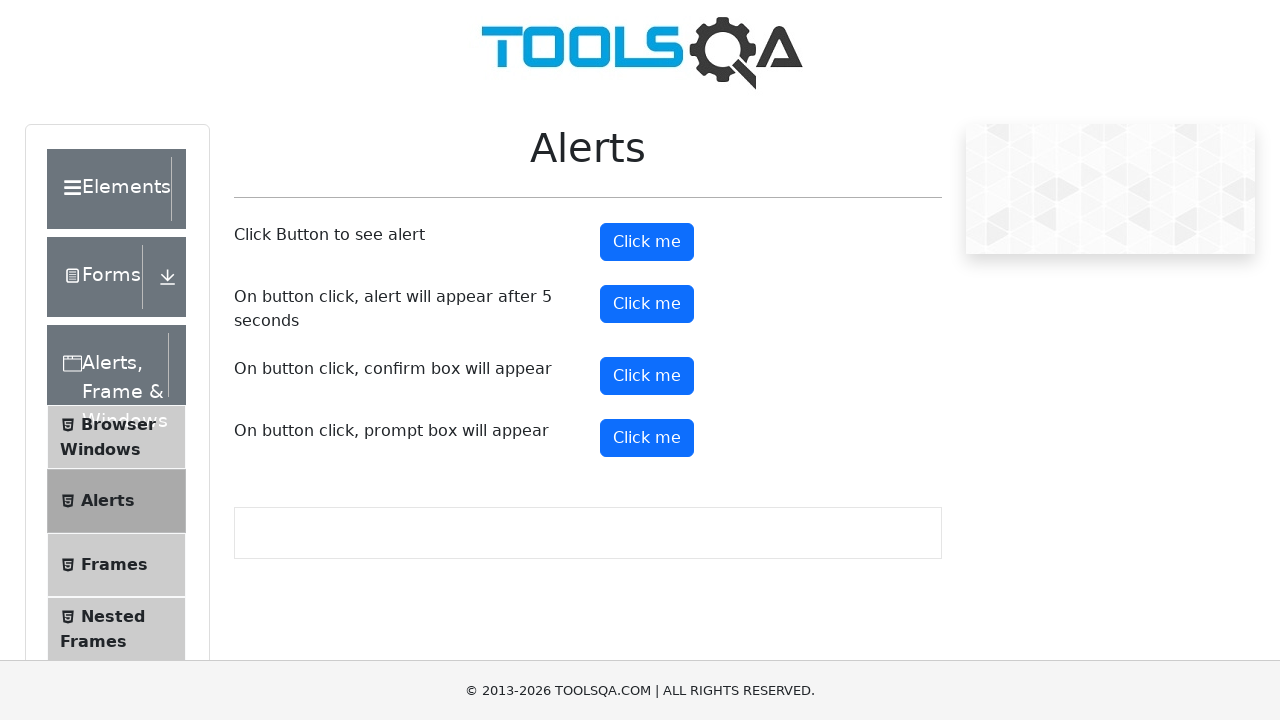

Clicked the timer alert button at (647, 304) on #timerAlertButton
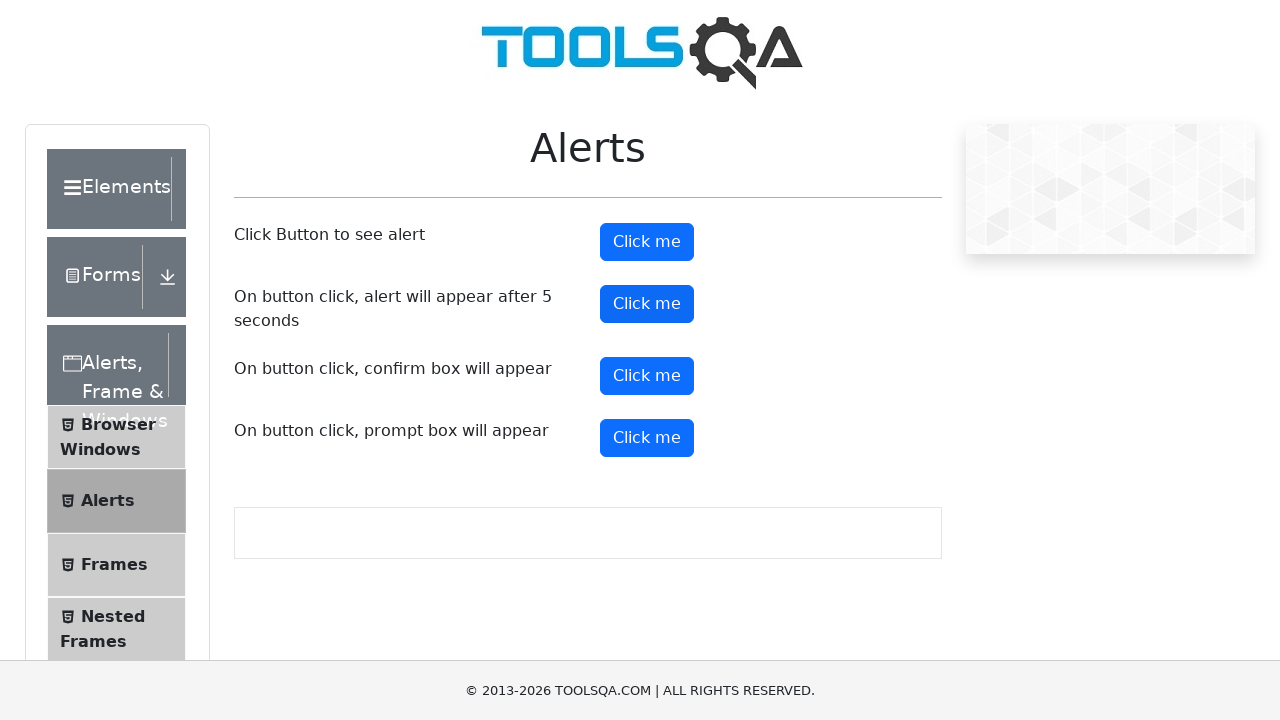

Set up dialog handler to automatically accept alerts
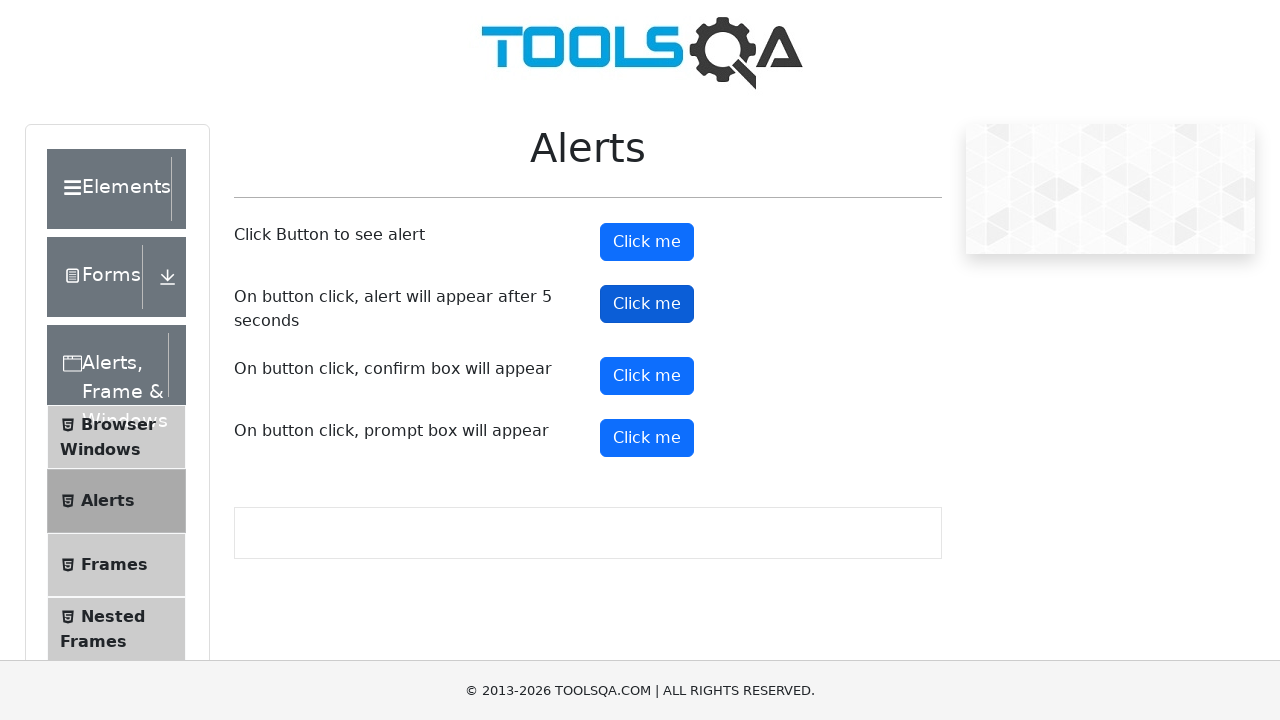

Waited 5 seconds for delayed alert to appear and be accepted
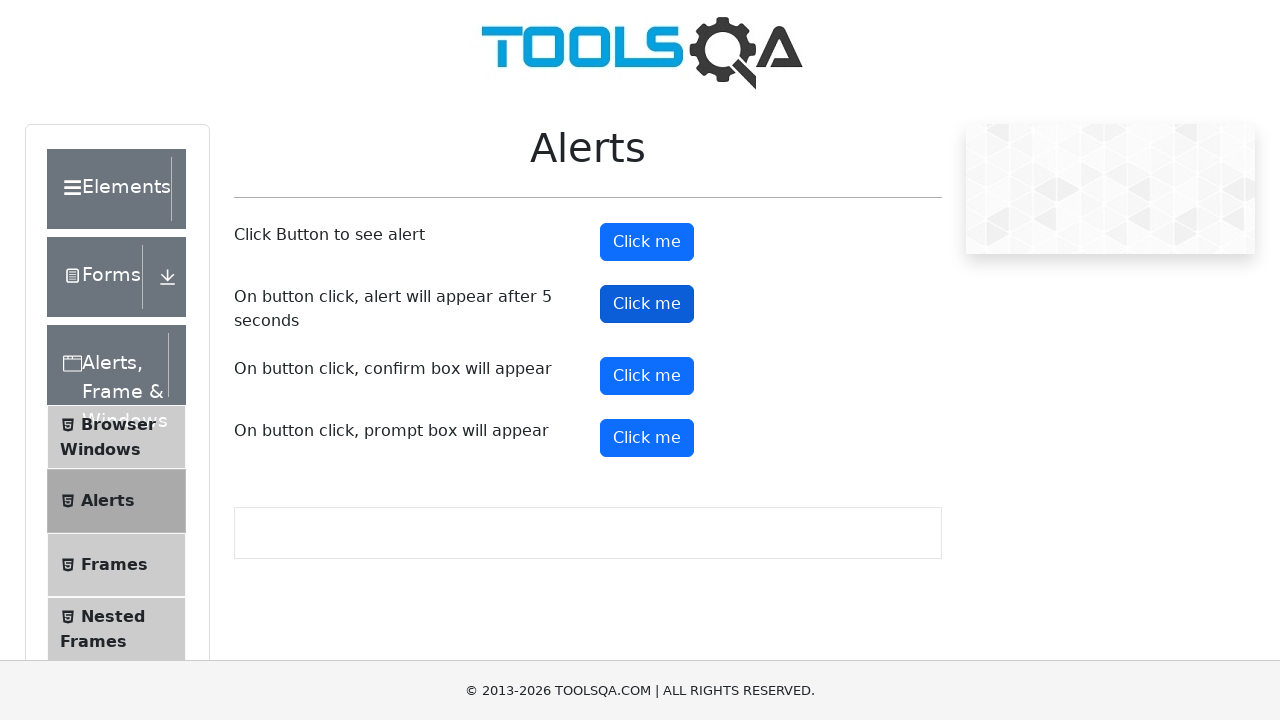

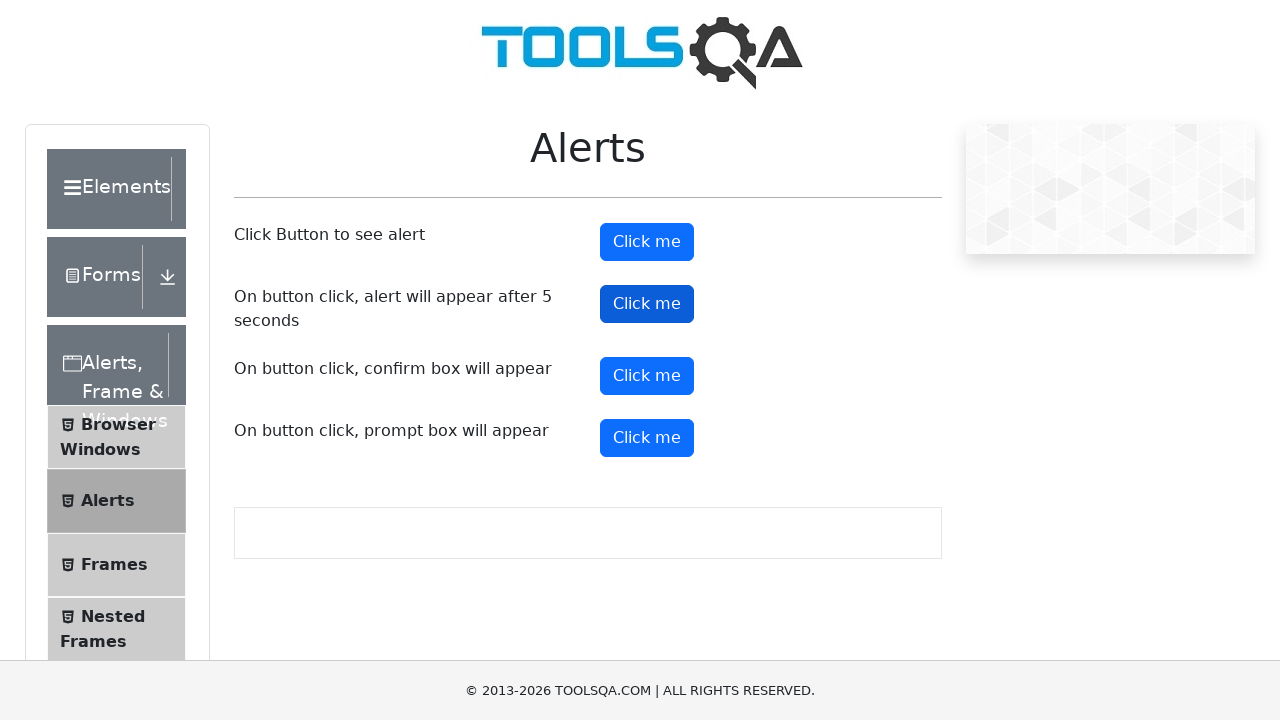